Tests the complete e-commerce flow on Greenkart Market: searches for Brocolli, adjusts quantity, adds to cart, attempts a promo code, and completes the checkout process by selecting a country and placing an order.

Starting URL: https://rahulshettyacademy.com/seleniumPractise/#/

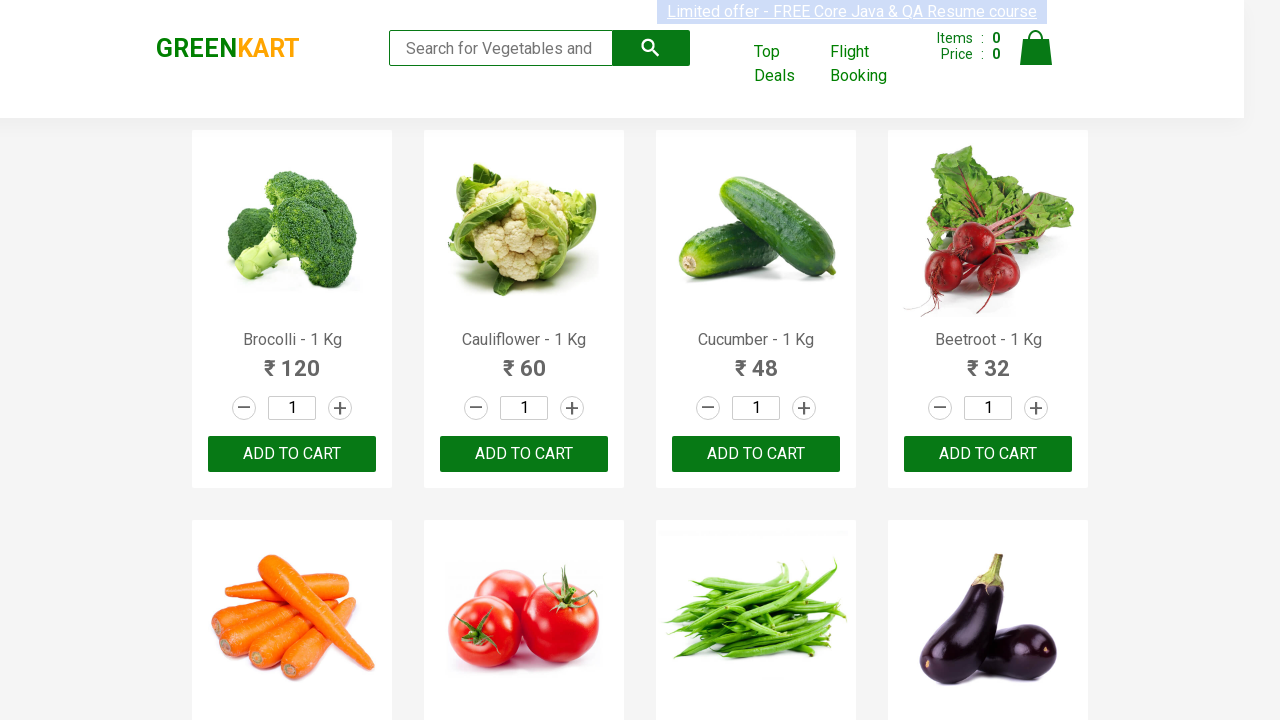

Filled search field with 'Brocolli' on input[type='search']
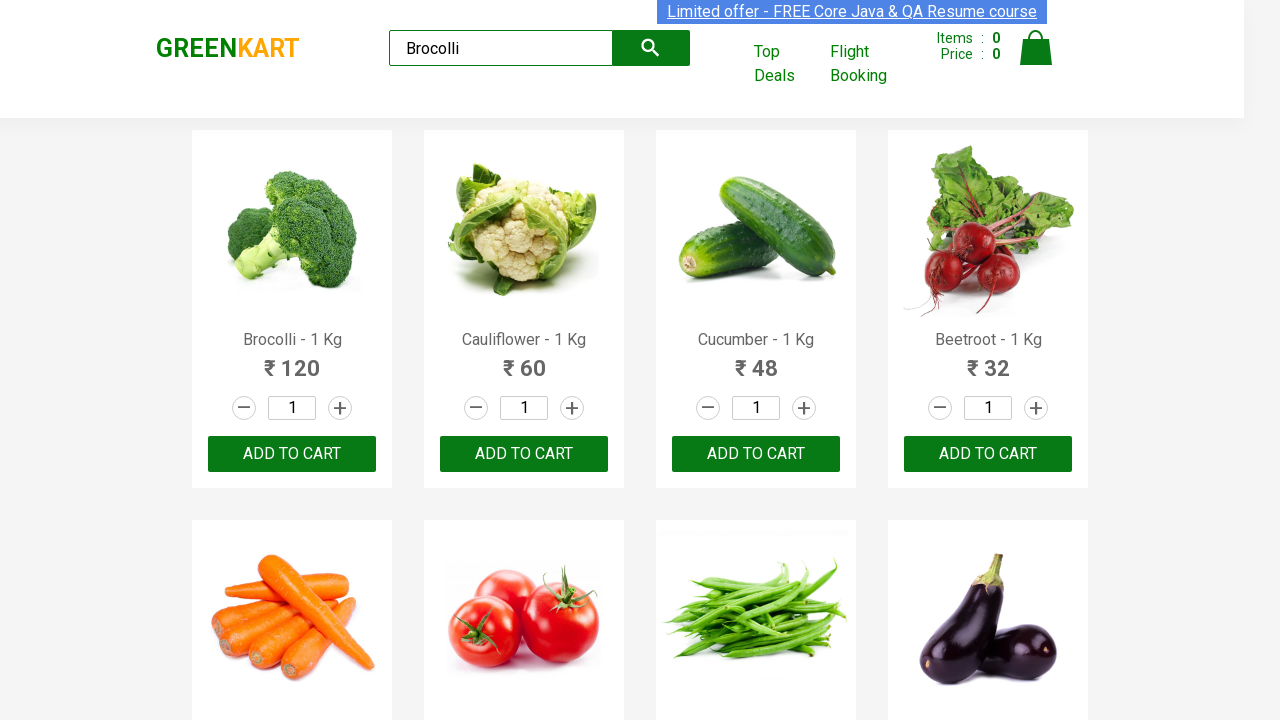

Brocolli product appeared in search results
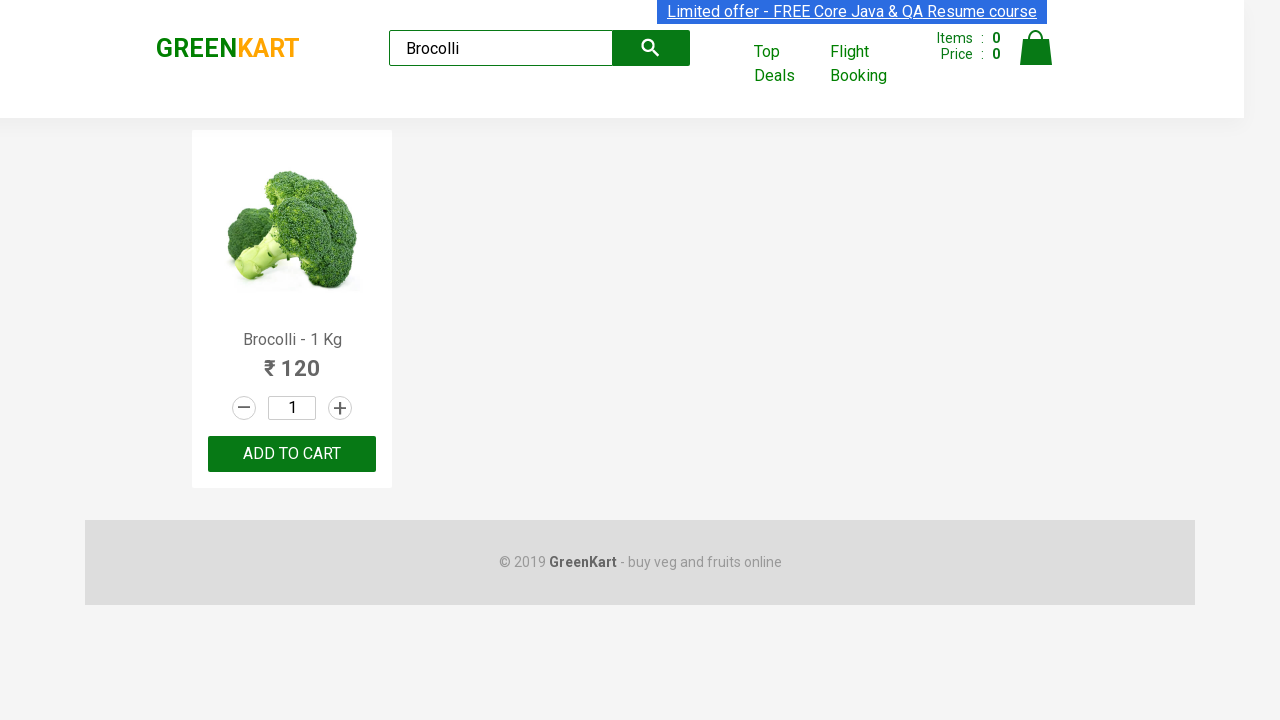

Double-clicked increment button to increase Brocolli quantity to 3 at (340, 408) on .product:has-text('Brocolli') .increment
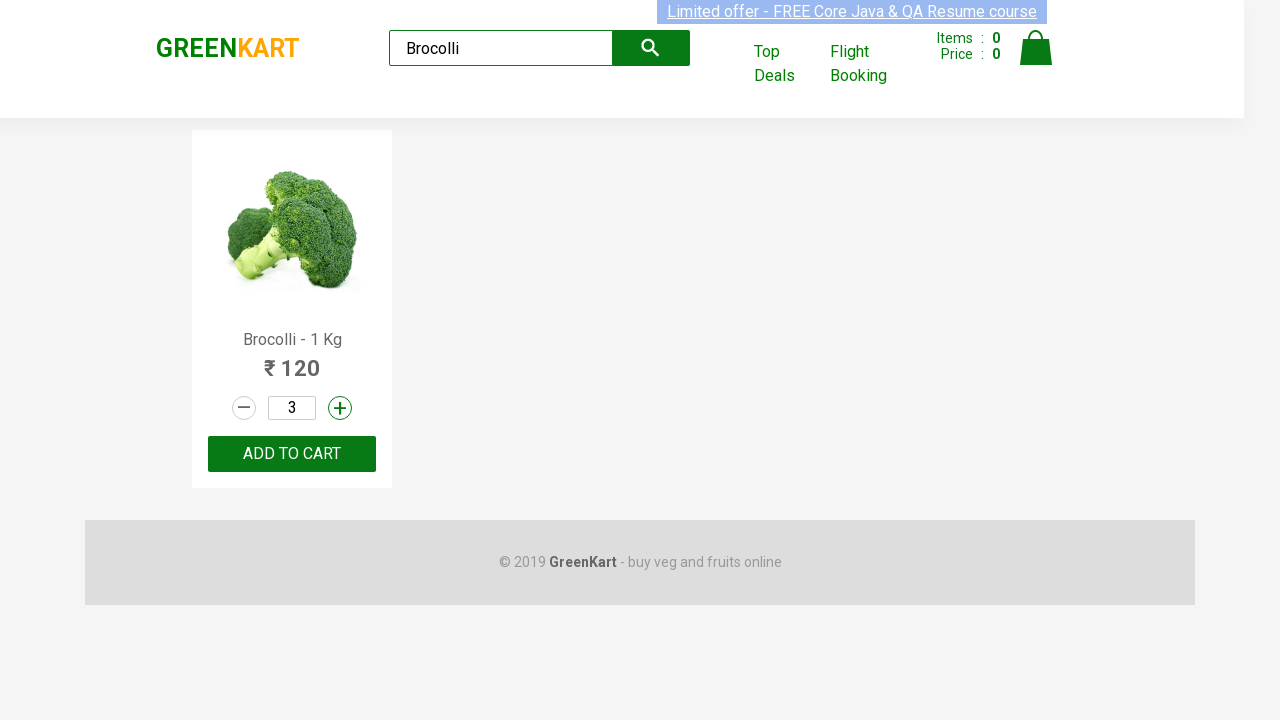

Clicked ADD TO CART button for Brocolli at (292, 454) on .product:has-text('Brocolli') button:has-text('ADD TO CART')
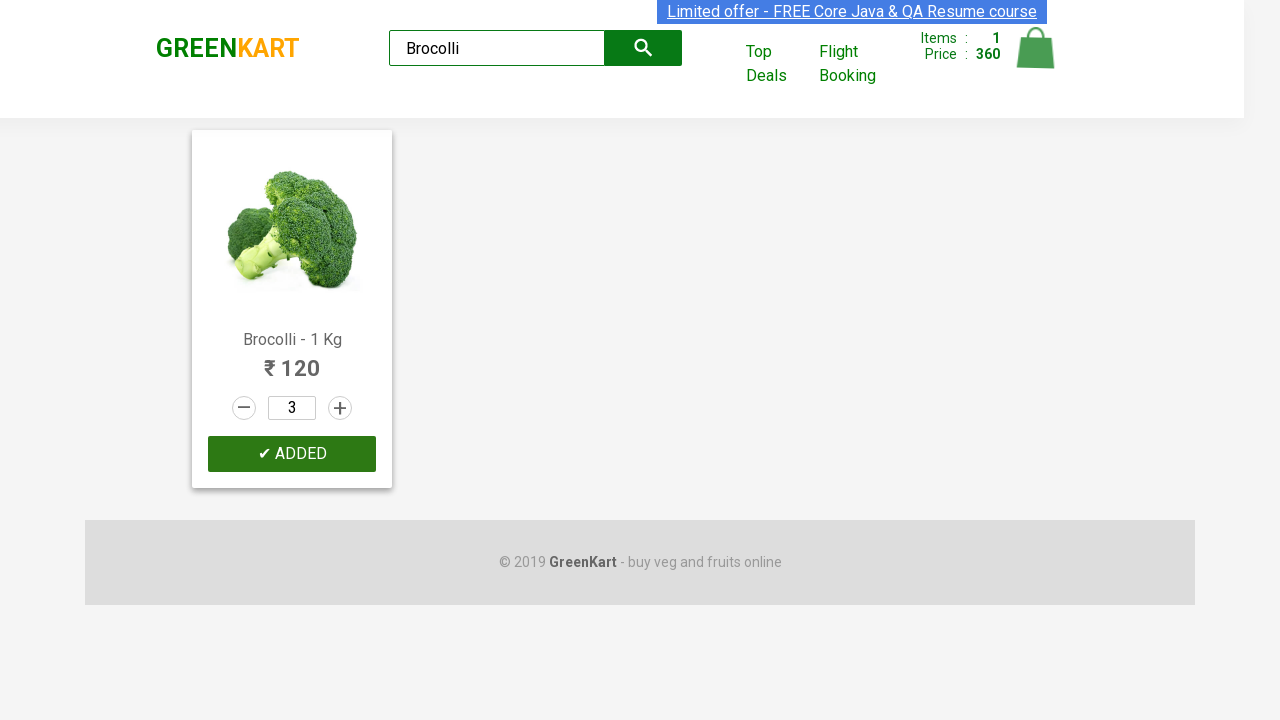

Brocolli successfully added to cart - button changed to ADDED state
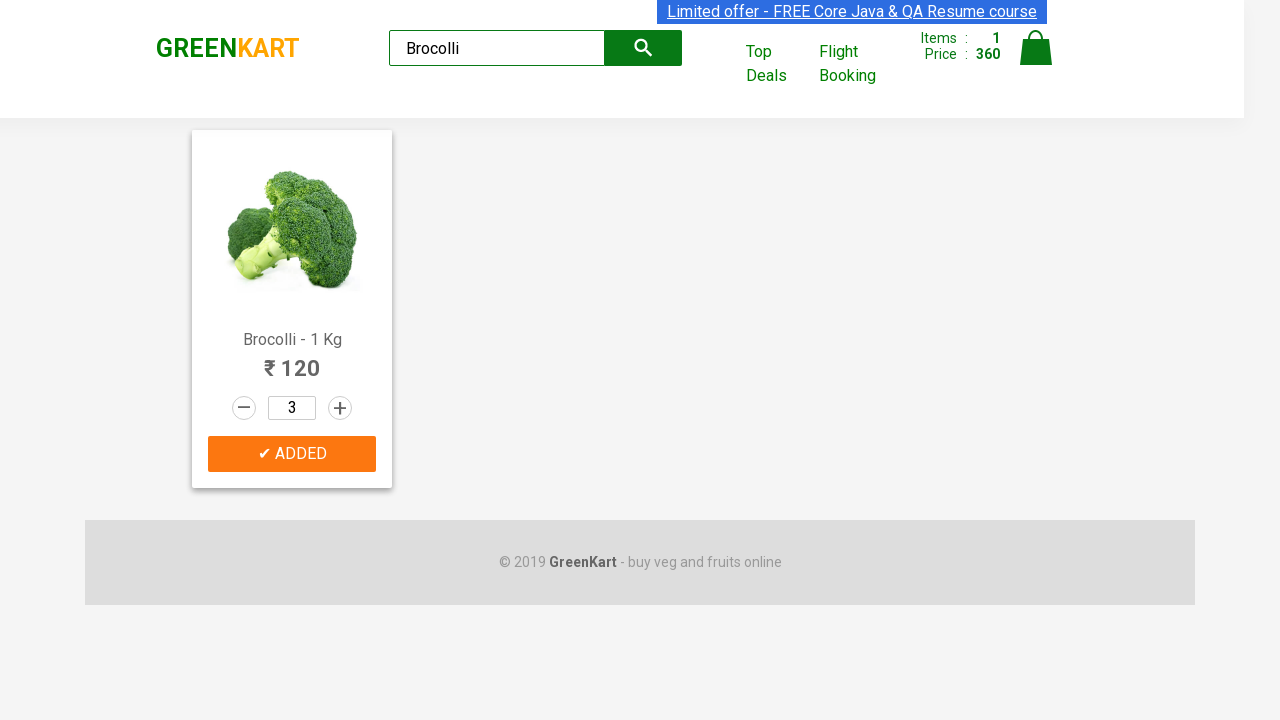

Clicked cart icon to open cart preview at (1036, 59) on .cart-icon
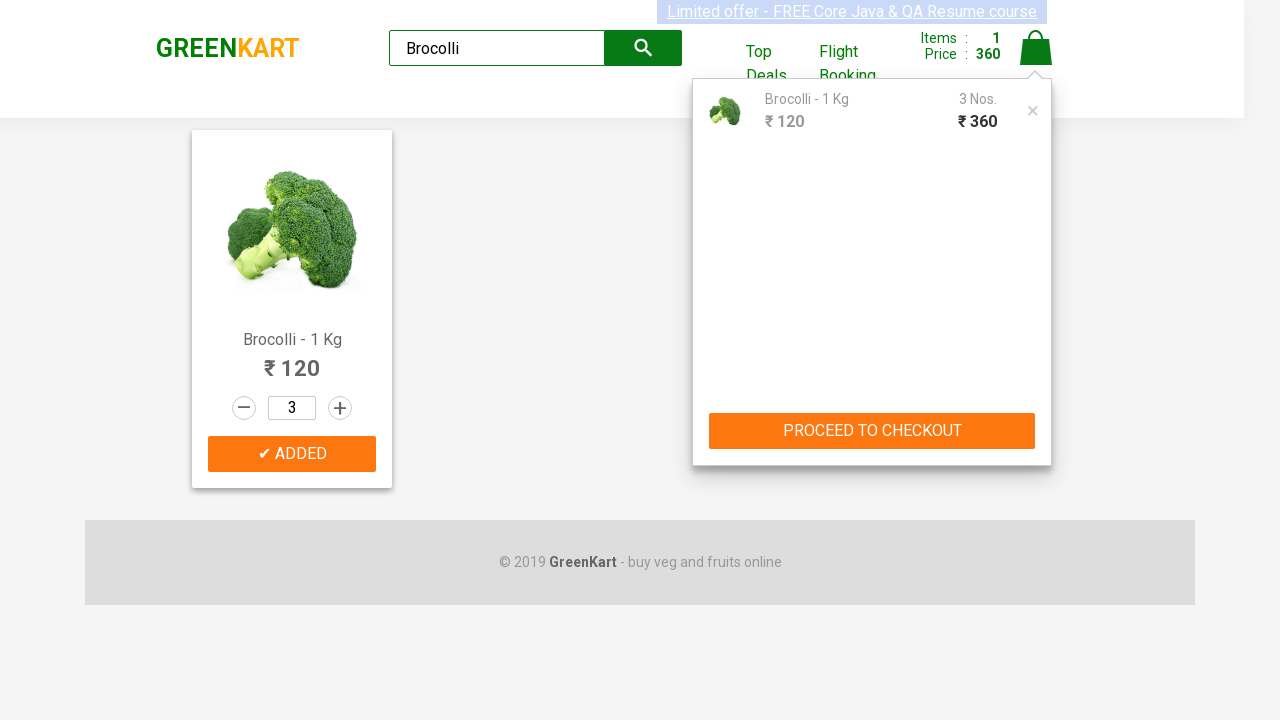

Cart preview opened and Brocolli is visible in cart
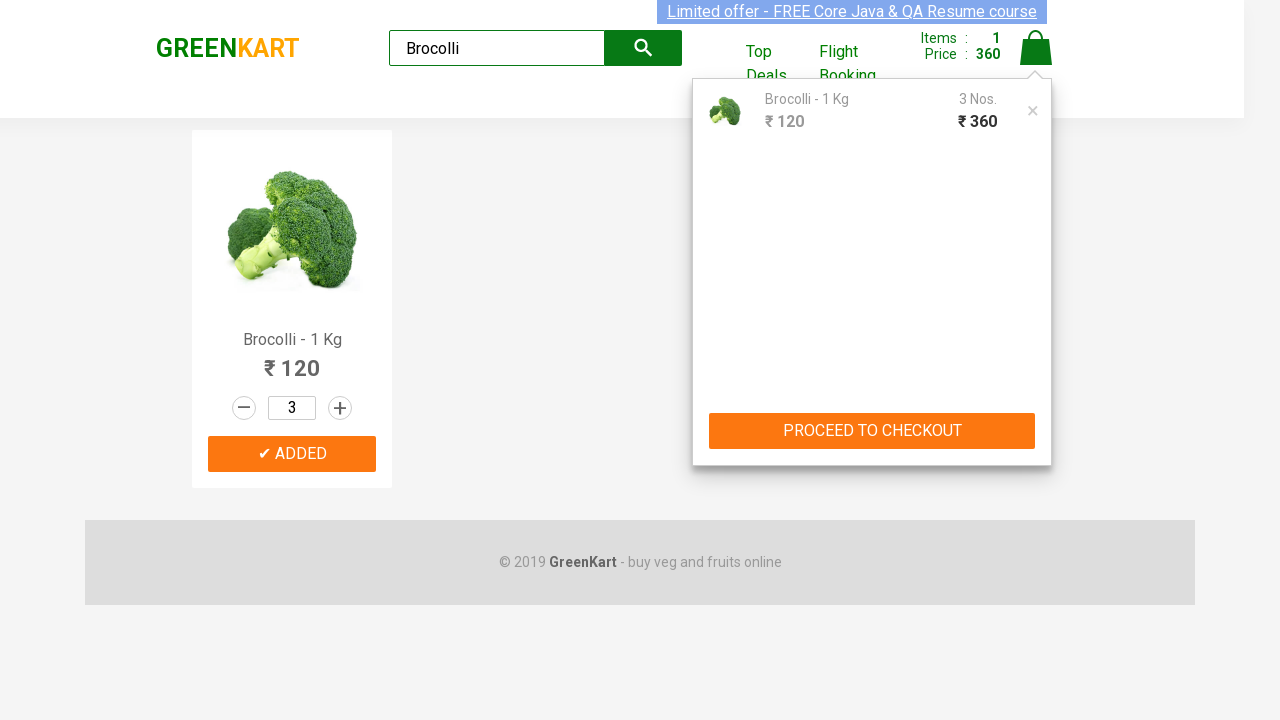

Clicked button in cart preview to proceed to full cart page at (872, 431) on .cart-preview.active button
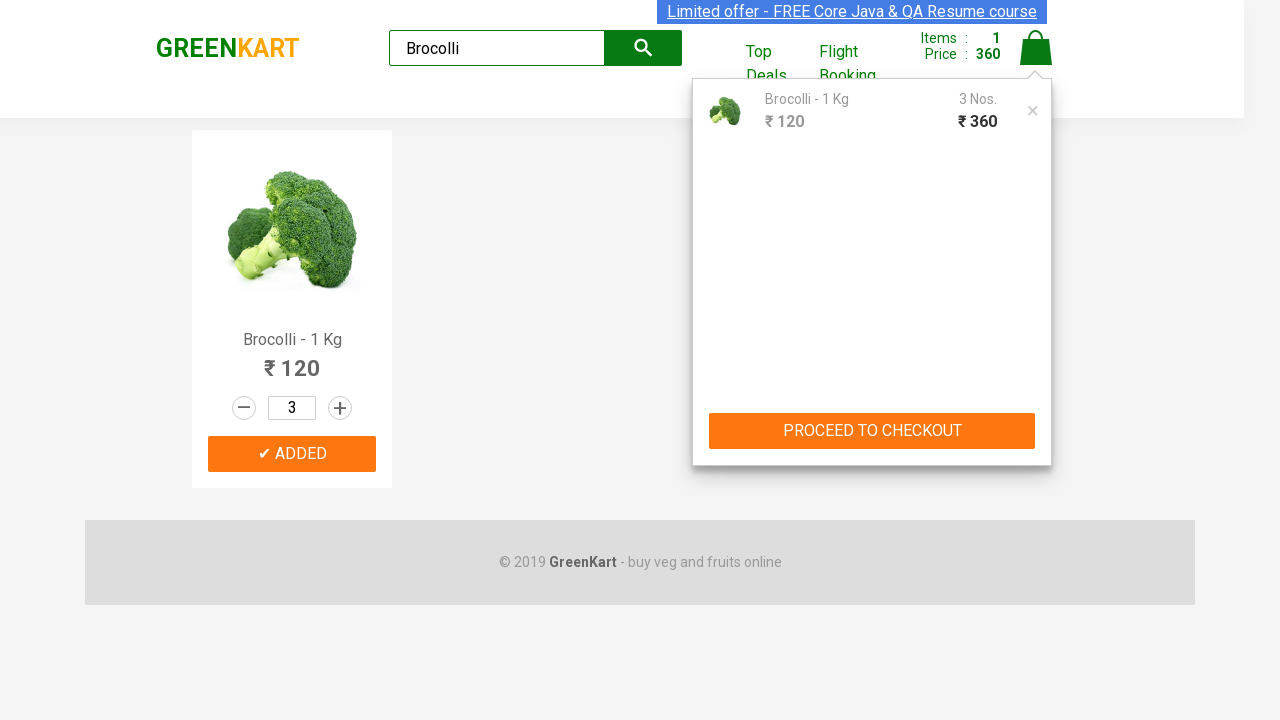

Cart table loaded and Brocolli is visible in cart details
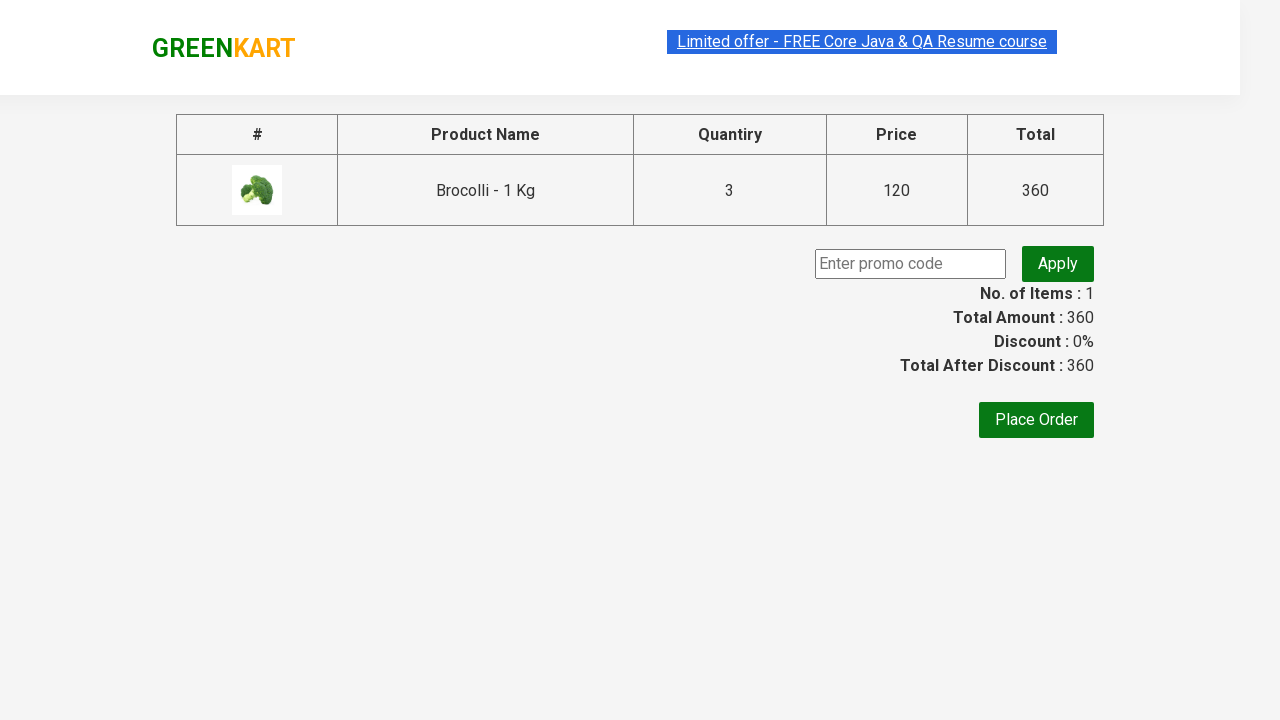

Entered promo code 'test' on .promoCode
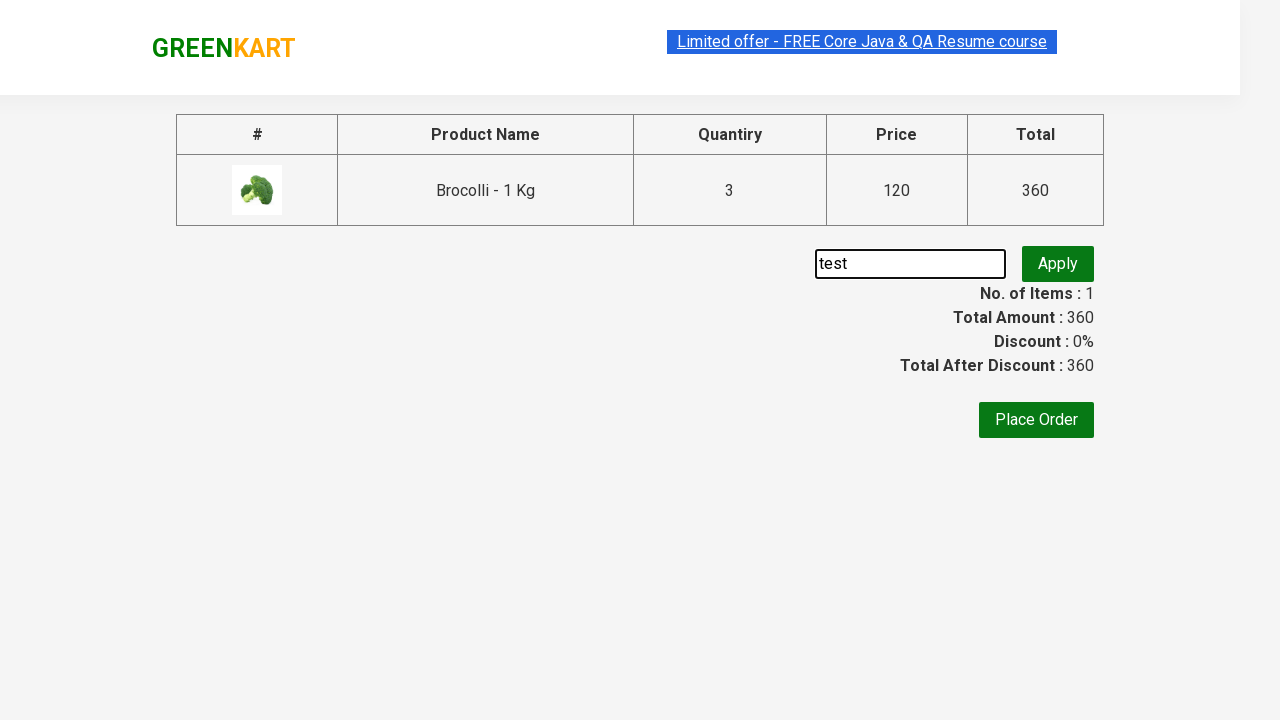

Clicked apply promo button at (1058, 264) on .promoBtn
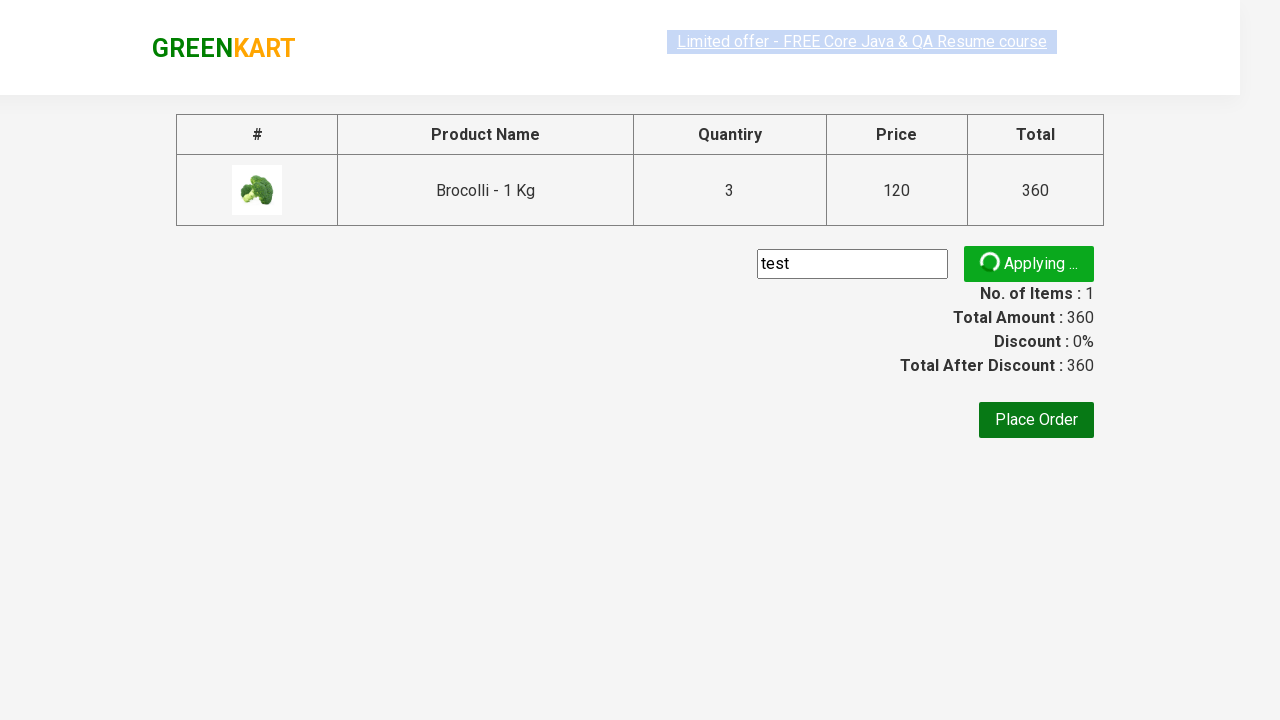

Promo code validation failed - 'Invalid code' message displayed
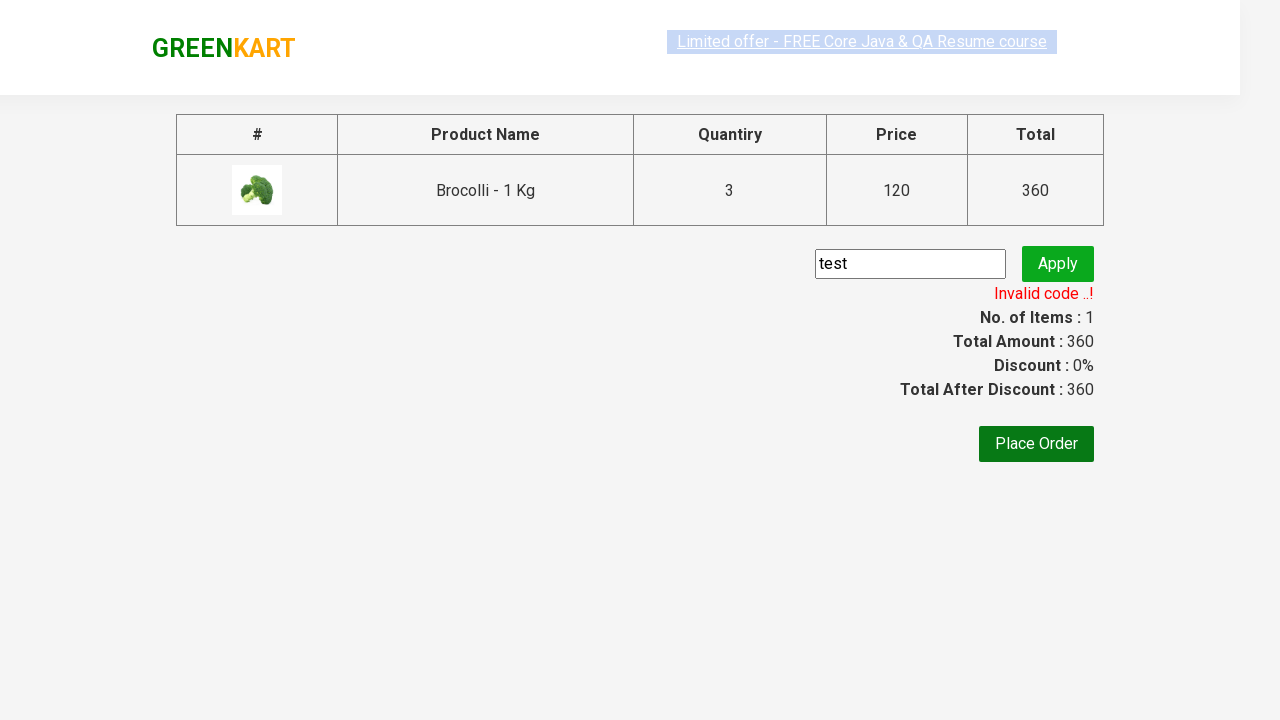

Clicked Place Order button to proceed to checkout at (1036, 444) on button:has-text('Place Order')
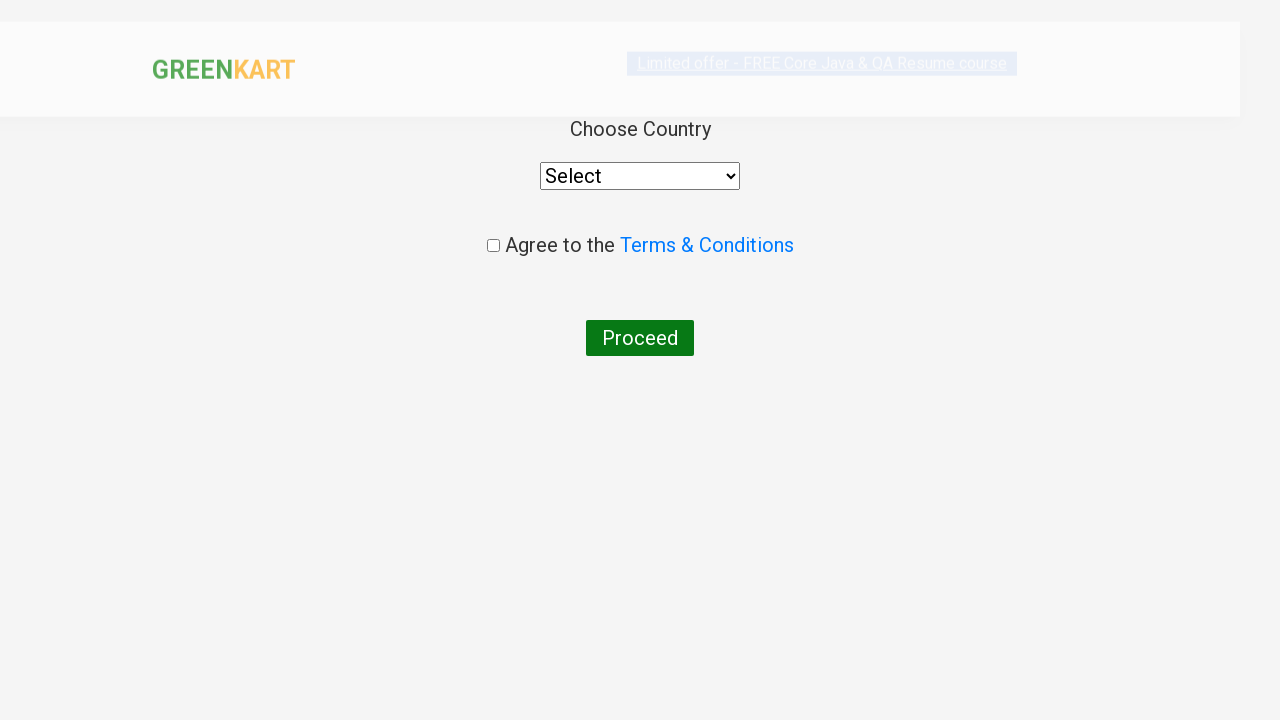

Selected 'Armenia' from country dropdown on .products select
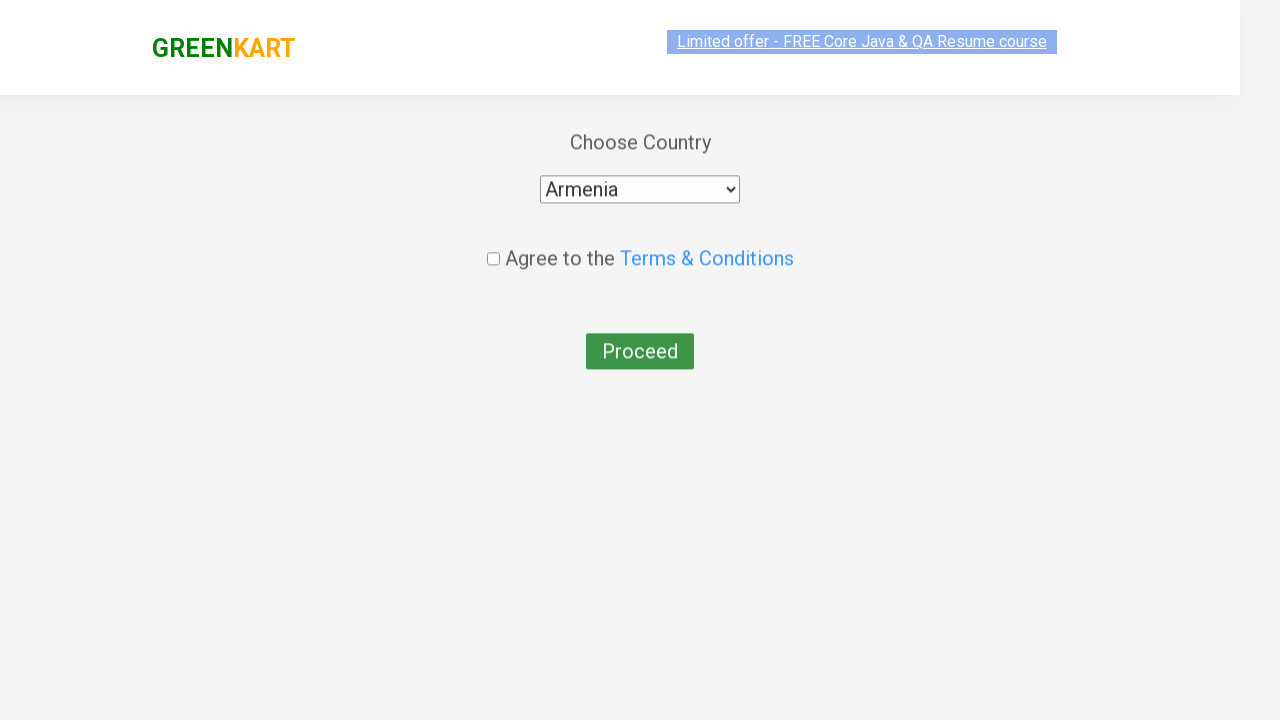

Checked the terms and conditions agreement checkbox at (493, 246) on .chkAgree
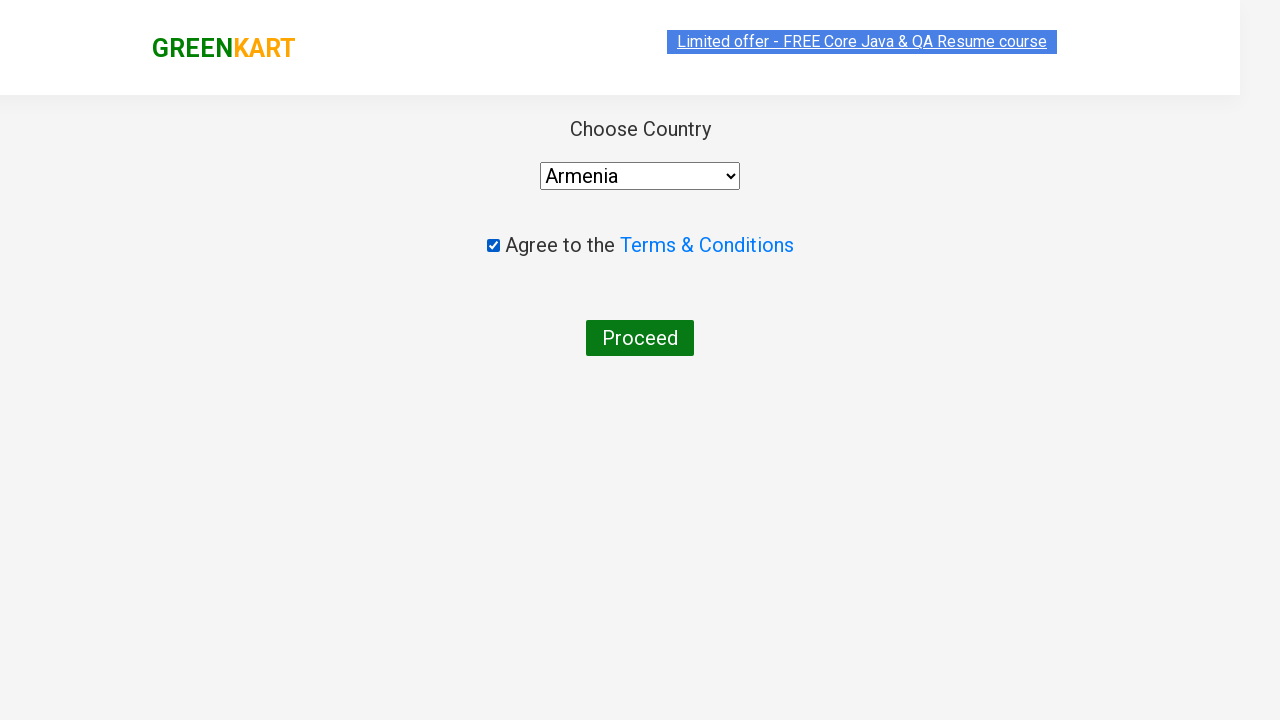

Clicked Proceed button to complete the order at (640, 338) on button:has-text('Proceed')
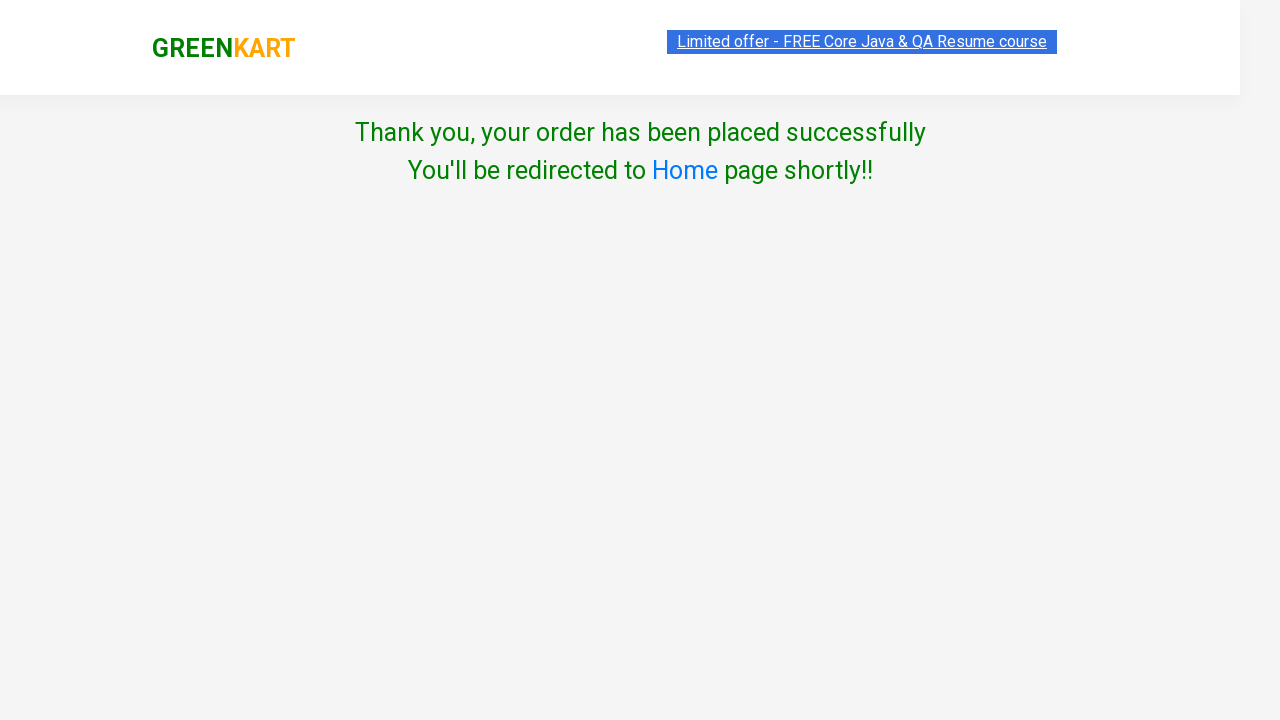

Order completed successfully - 'Thank you' message displayed
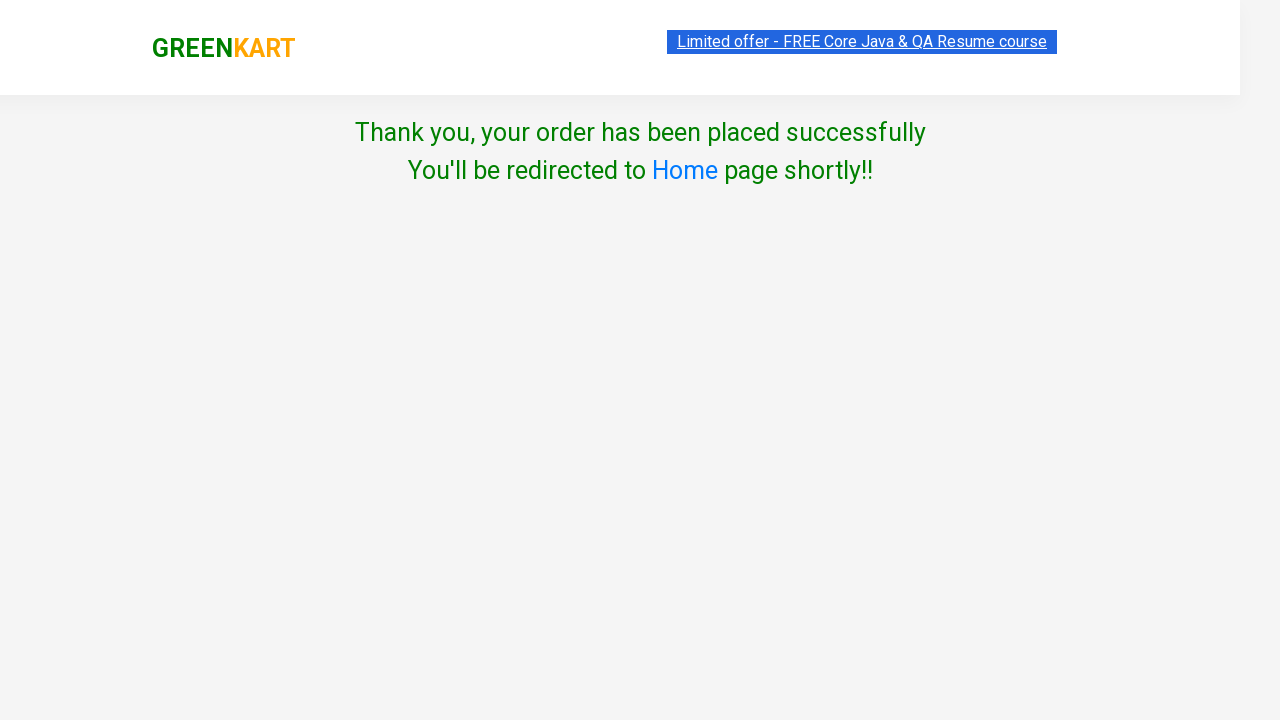

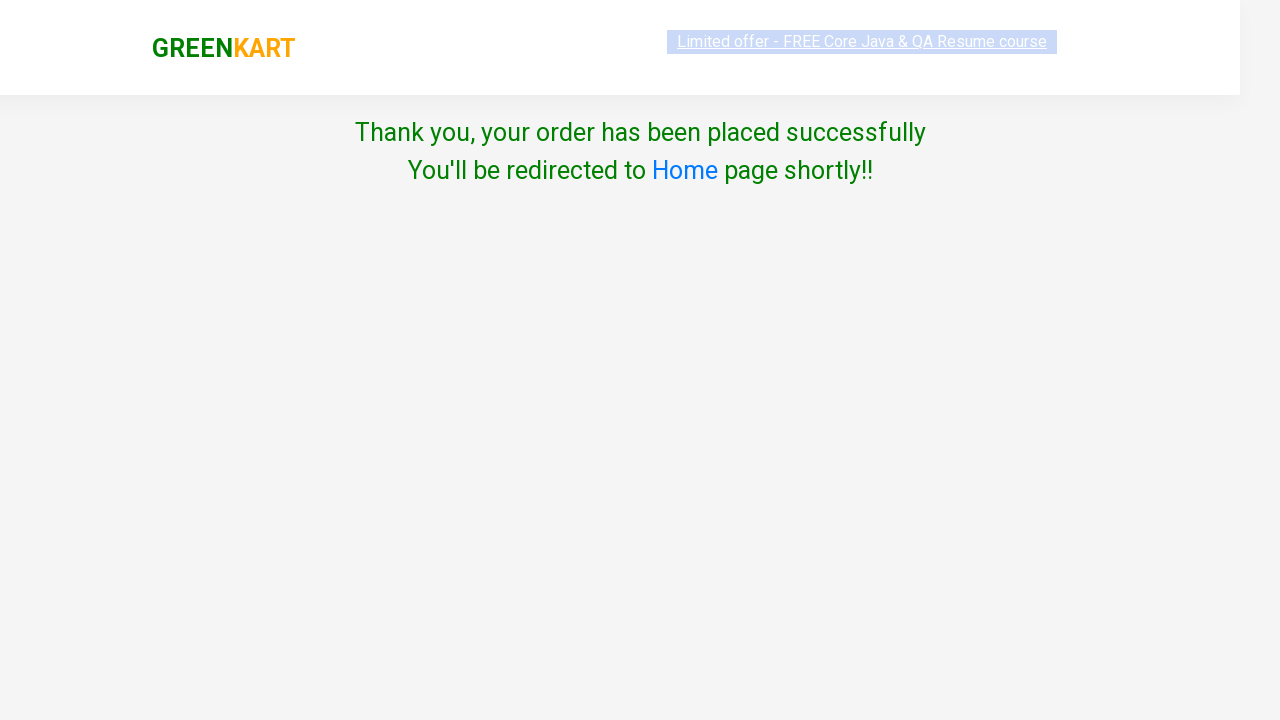